Completes a COVID-19 health screening form by navigating through multiple pages, selecting options, and filling in personal information

Starting URL: https://www.yu.edu/covid19

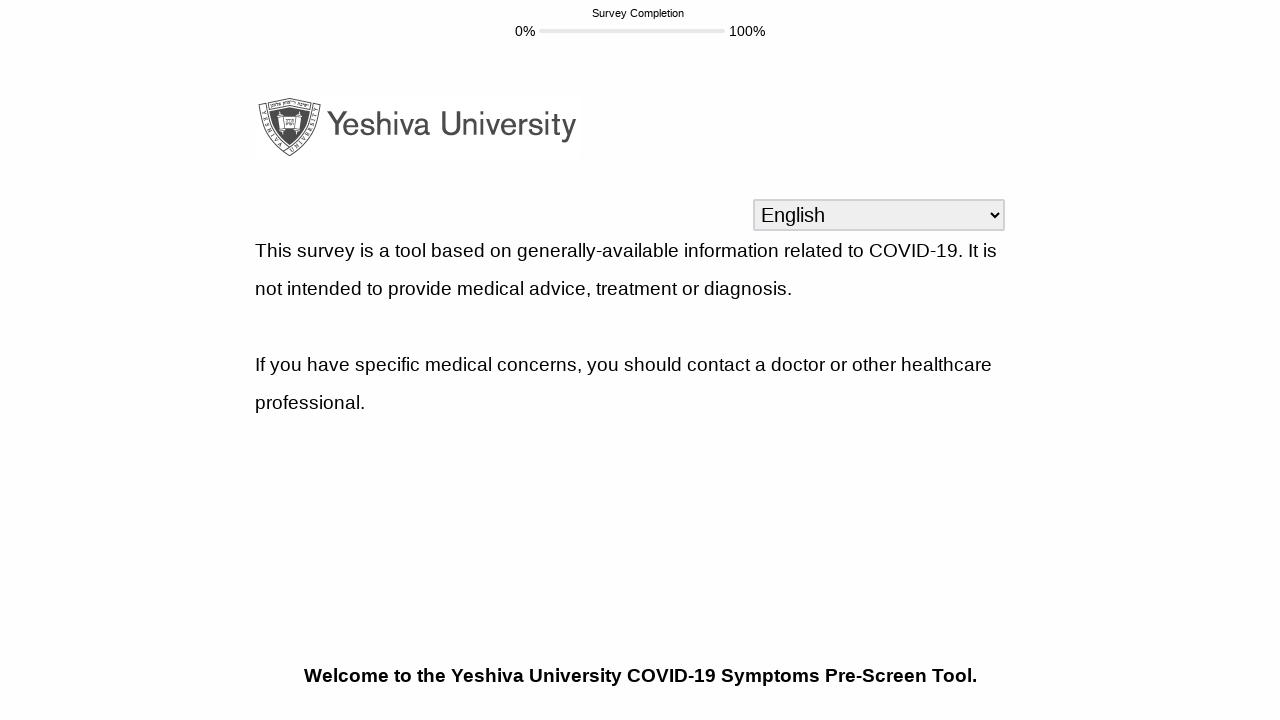

Clicked Next button on first page of COVID-19 screening form at (970, 658) on #NextButton
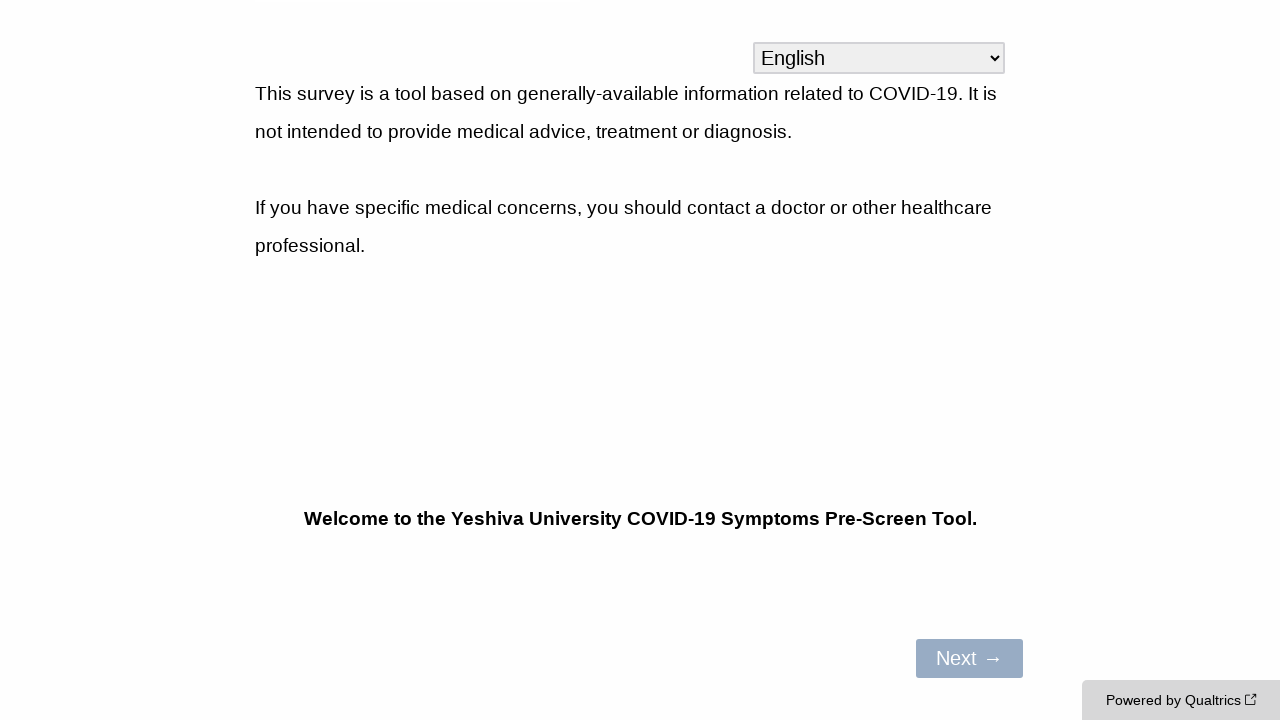

Selected 'No' for first health question at (954, 509) on xpath=/html/body/div[3]/div/form/div/div[2]/div[1]/div[3]/div[1]/div[5]/div[3]/d
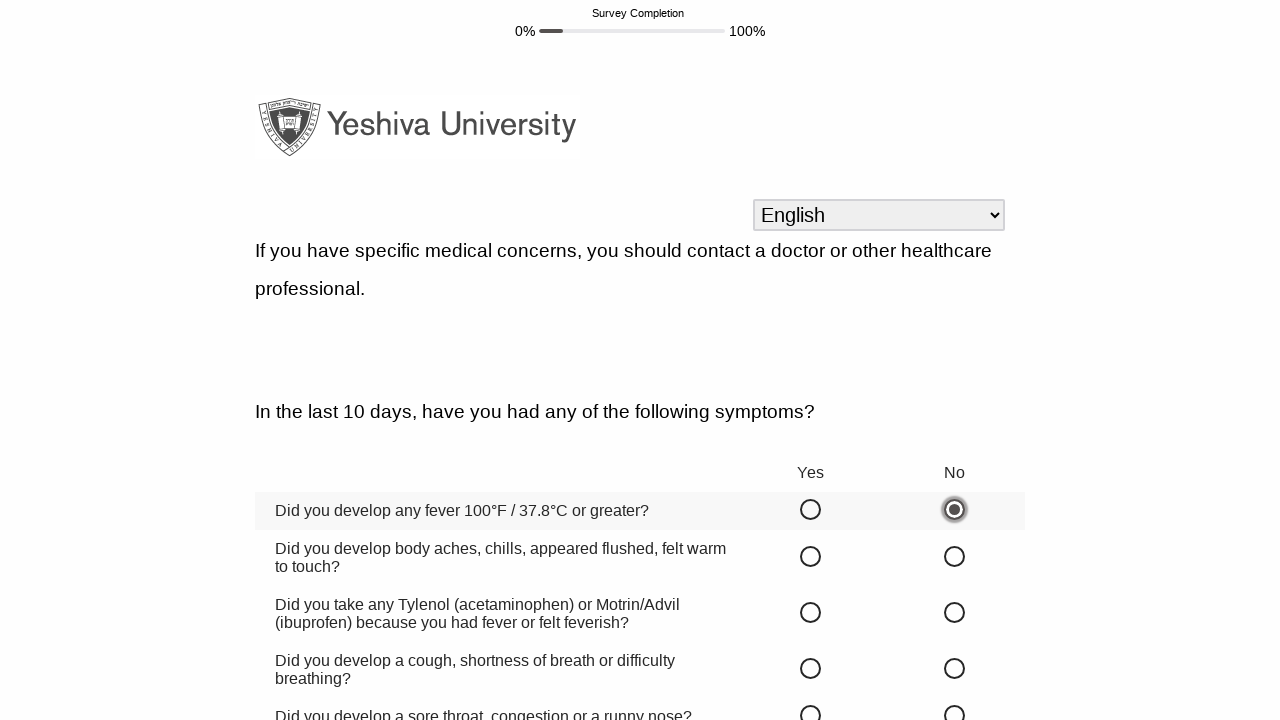

Selected 'No' for second health question at (954, 556) on xpath=/html/body/div[3]/div/form/div/div[2]/div[1]/div[3]/div[1]/div[5]/div[3]/d
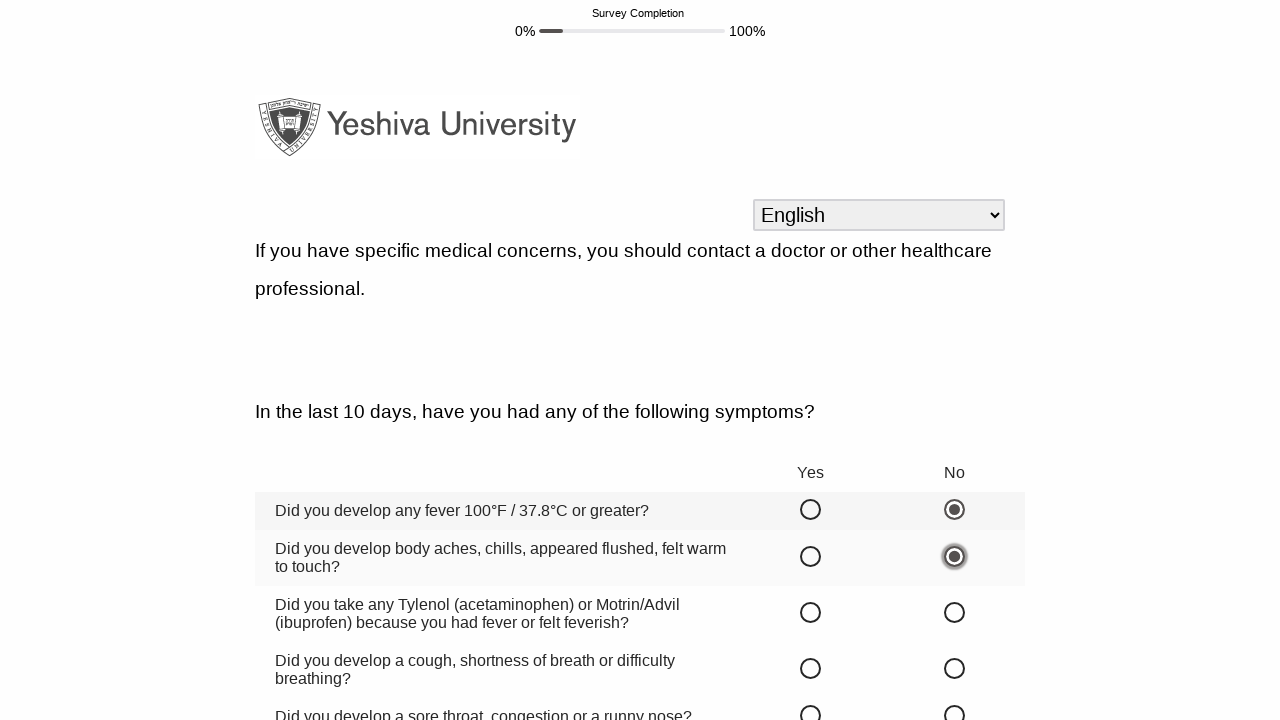

Selected 'No' for third health question at (954, 612) on xpath=/html/body/div[3]/div/form/div/div[2]/div[1]/div[3]/div[1]/div[5]/div[3]/d
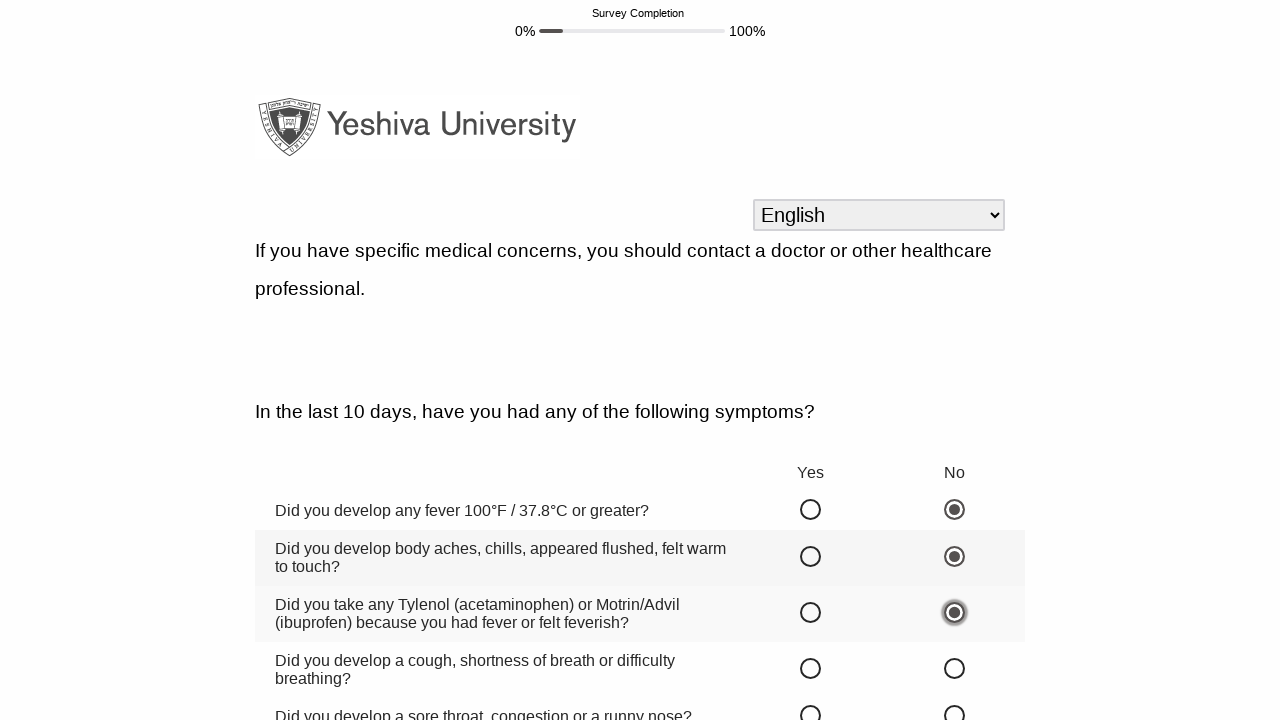

Selected 'No' for fourth health question at (954, 668) on xpath=/html/body/div[3]/div/form/div/div[2]/div[1]/div[3]/div[1]/div[5]/div[3]/d
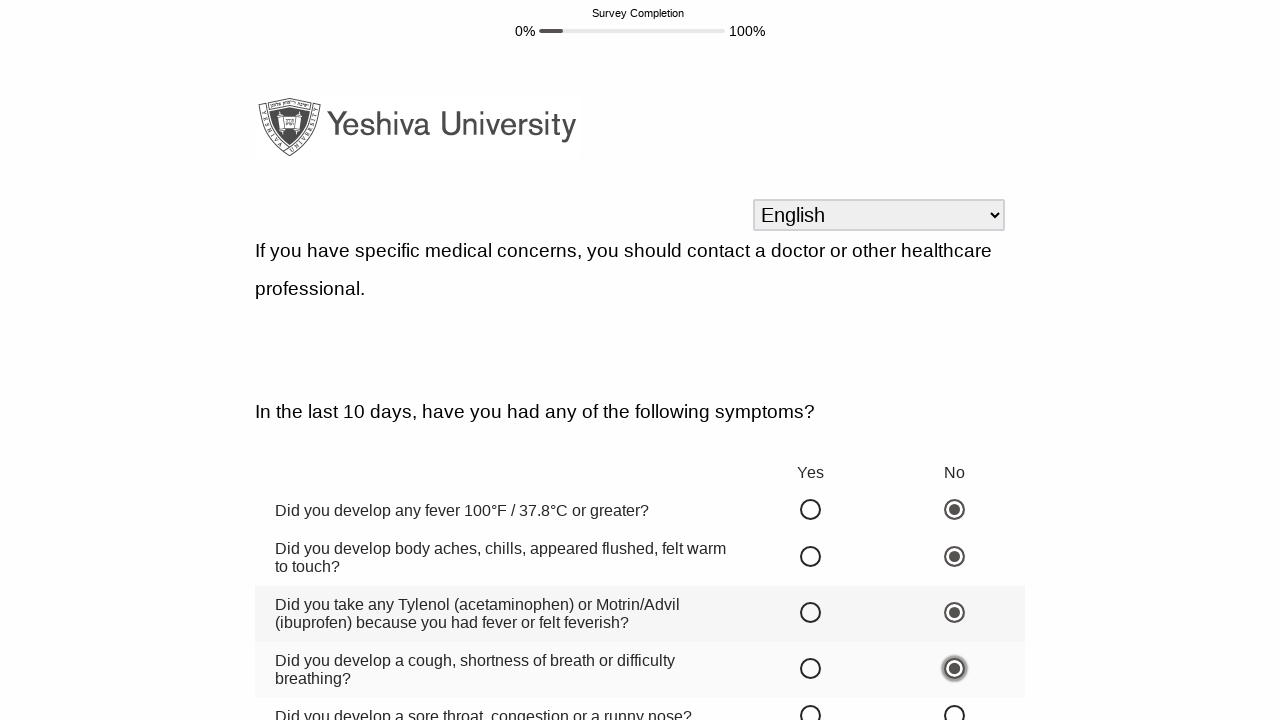

Selected 'No' for fifth health question at (954, 710) on xpath=/html/body/div[3]/div/form/div/div[2]/div[1]/div[3]/div[1]/div[5]/div[3]/d
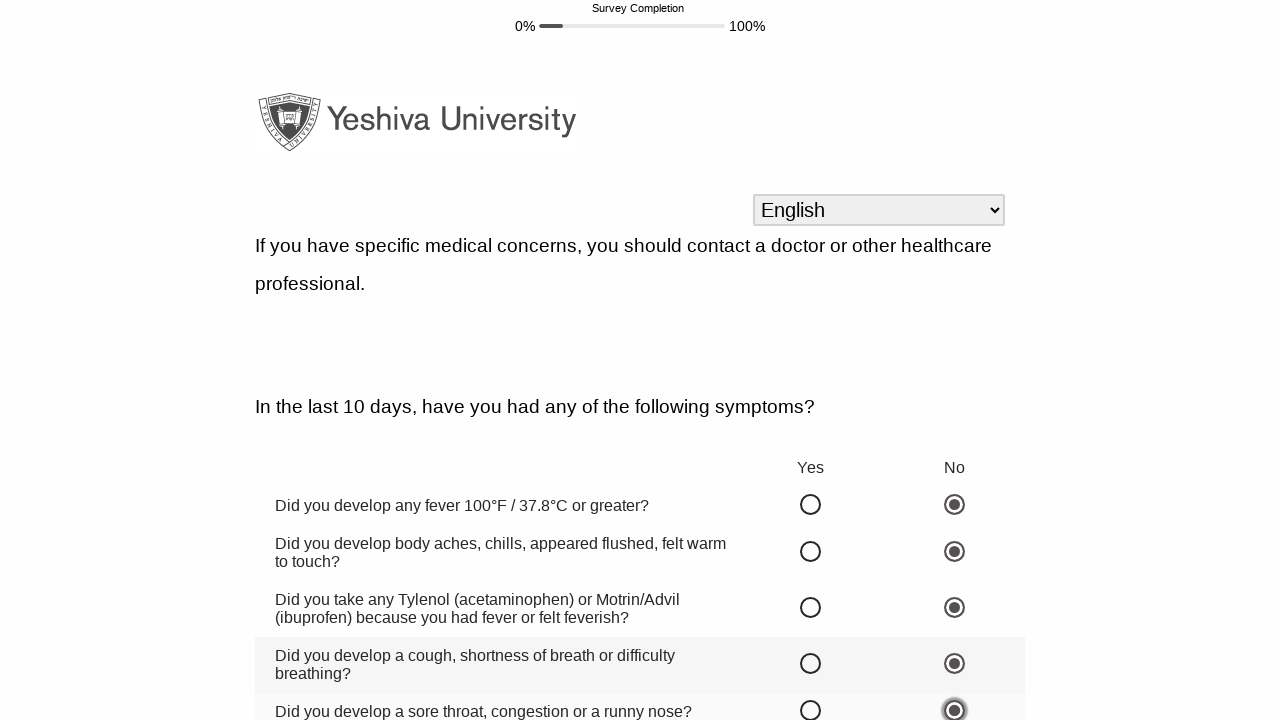

Selected 'No' for sixth health question at (954, 360) on xpath=/html/body/div[3]/div/form/div/div[2]/div[1]/div[3]/div[1]/div[5]/div[3]/d
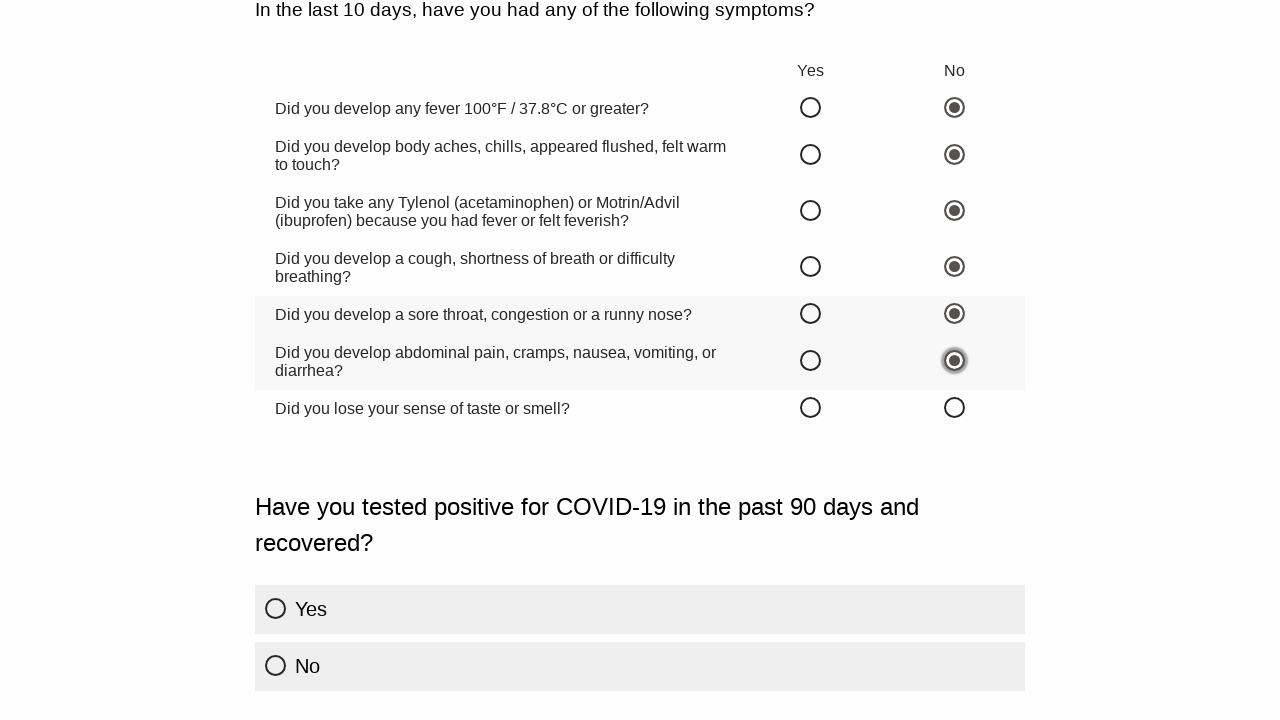

Selected 'No' for seventh health question at (954, 407) on xpath=/html/body/div[3]/div/form/div/div[2]/div[1]/div[3]/div[1]/div[5]/div[3]/d
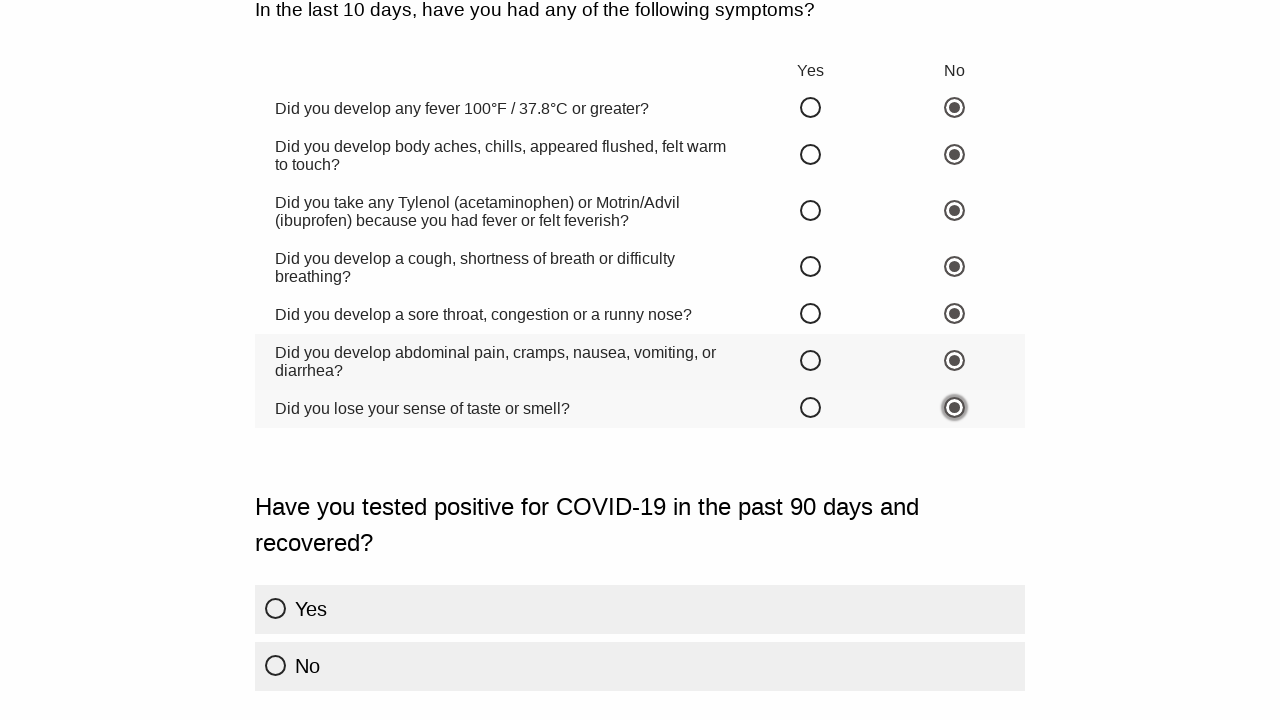

Selected 'No' for eighth health question at (640, 666) on xpath=//*[@id="QID135-2-label"]
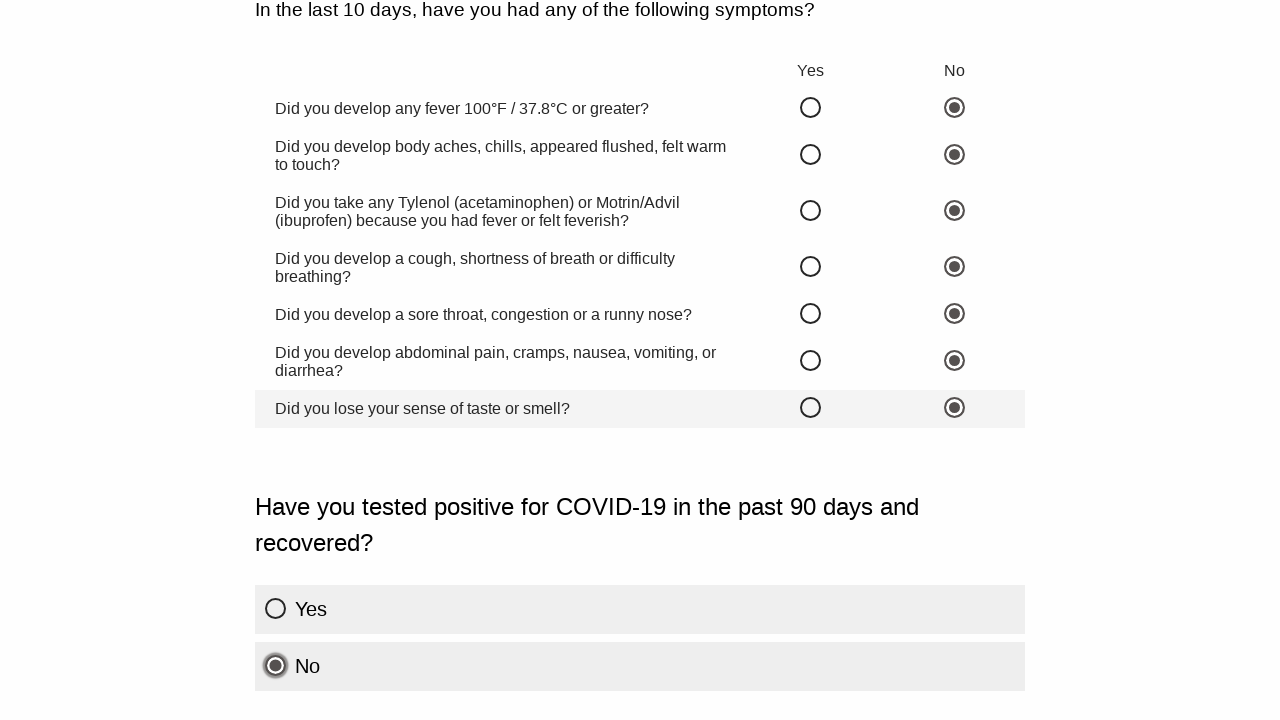

Clicked Next button to proceed from health questions page at (970, 658) on #NextButton
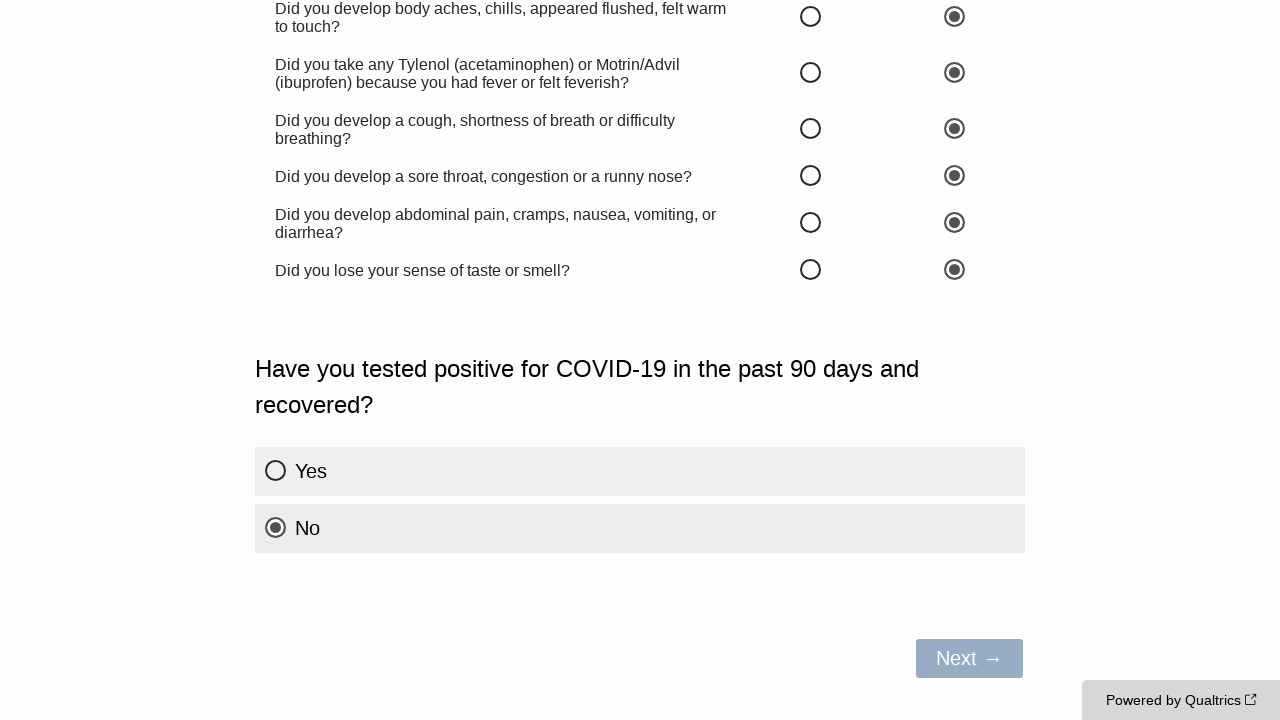

Selected response for first vaccination question at (640, 412) on xpath=//*[@id="QID132-2-label"]
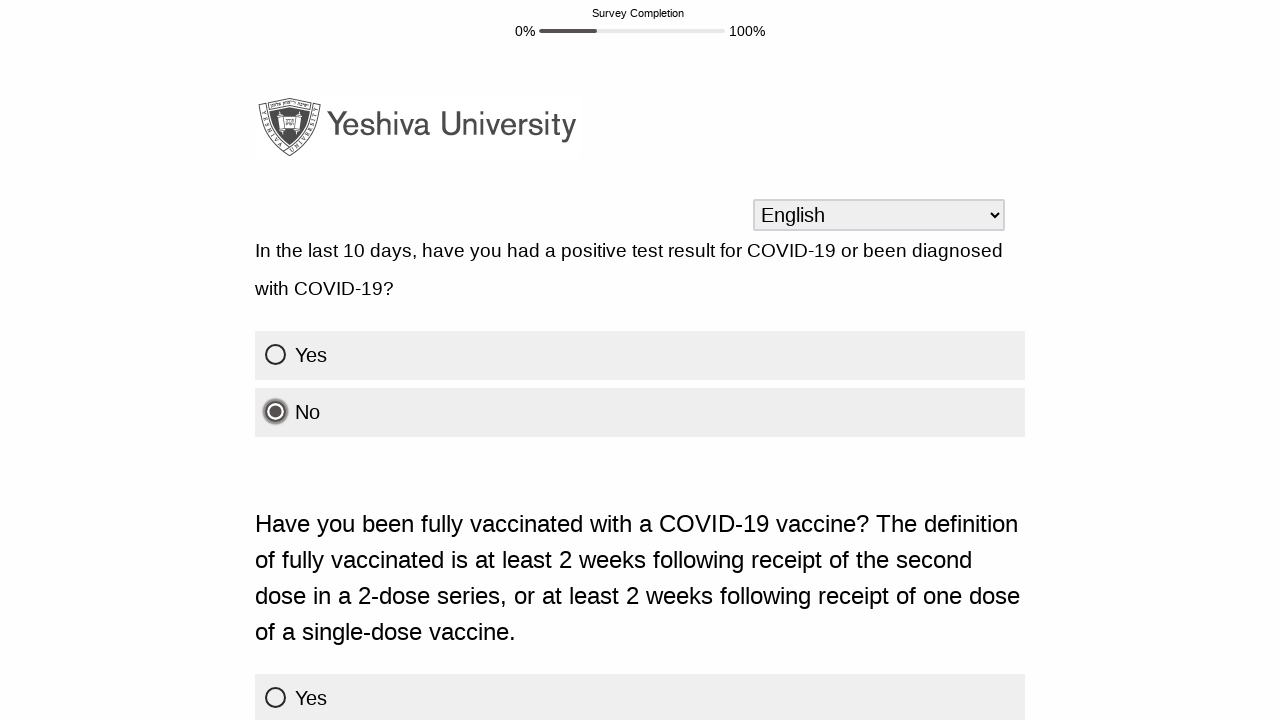

Selected response for second vaccination question at (640, 528) on xpath=//*[@id="QID134-5-label"]
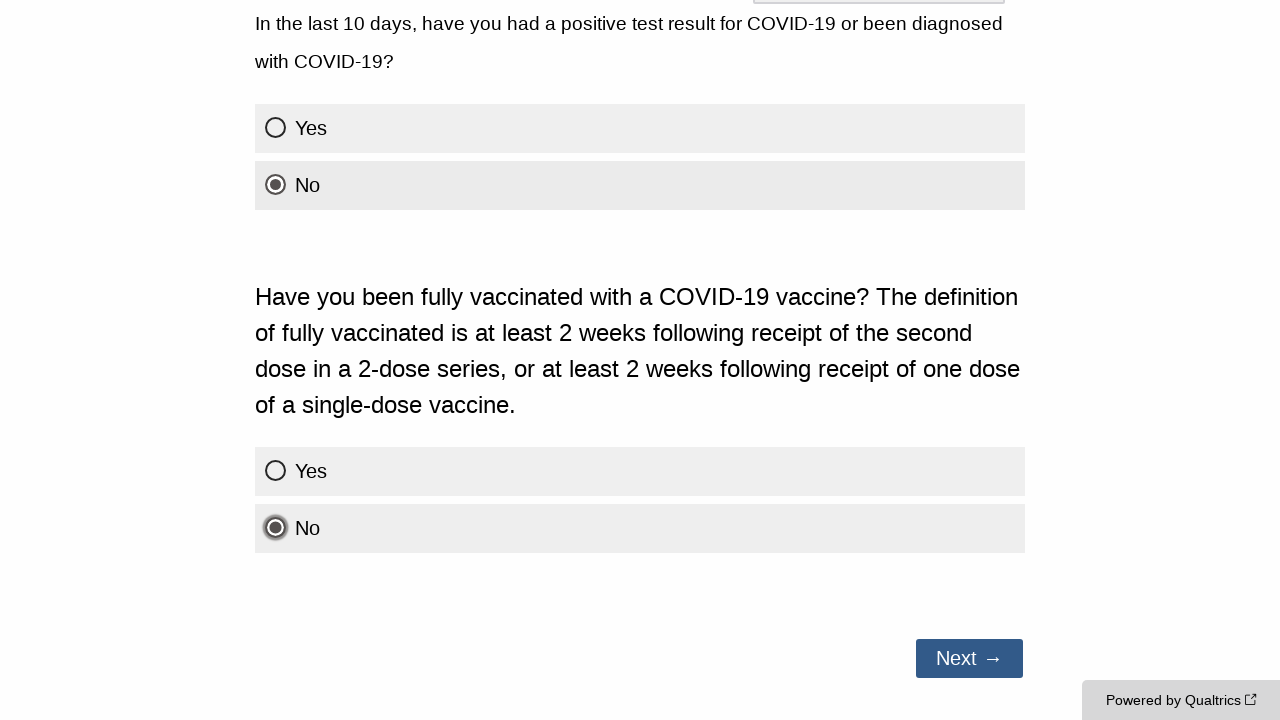

Clicked Next button to proceed from vaccination questions page at (970, 658) on #NextButton
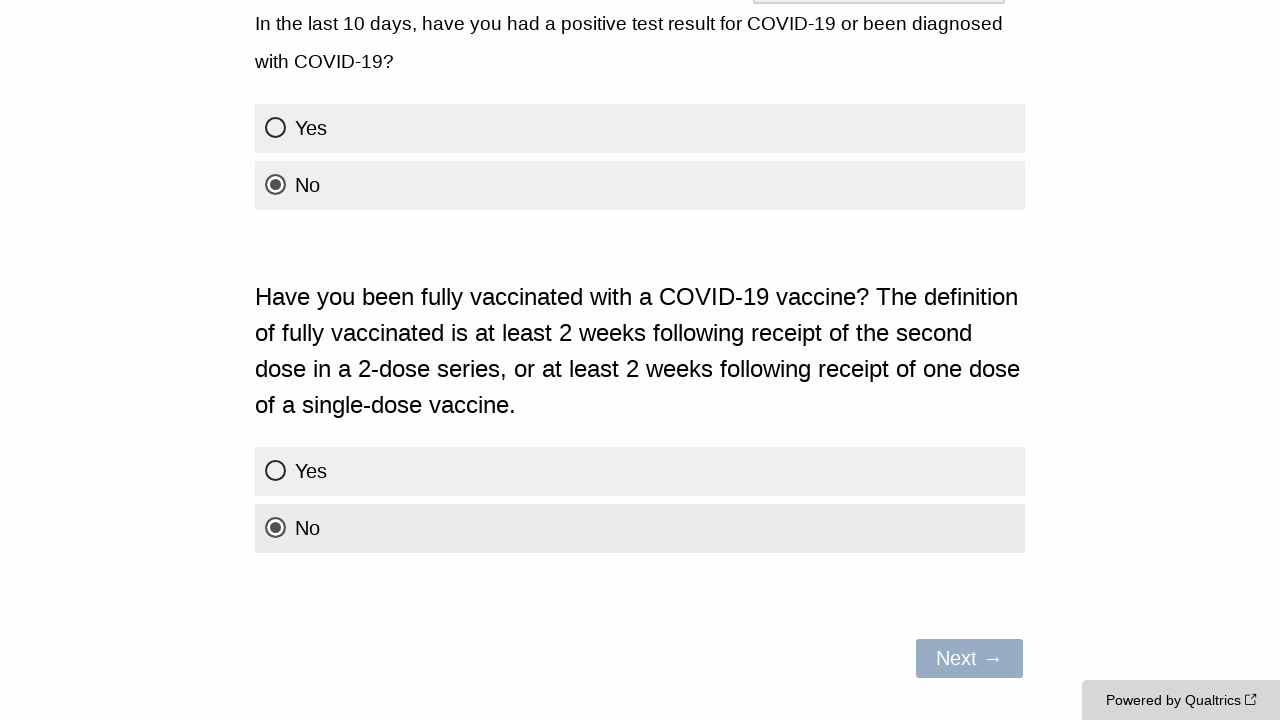

Selected response for first additional question at (640, 434) on xpath=//*[@id="QID127-5-label"]
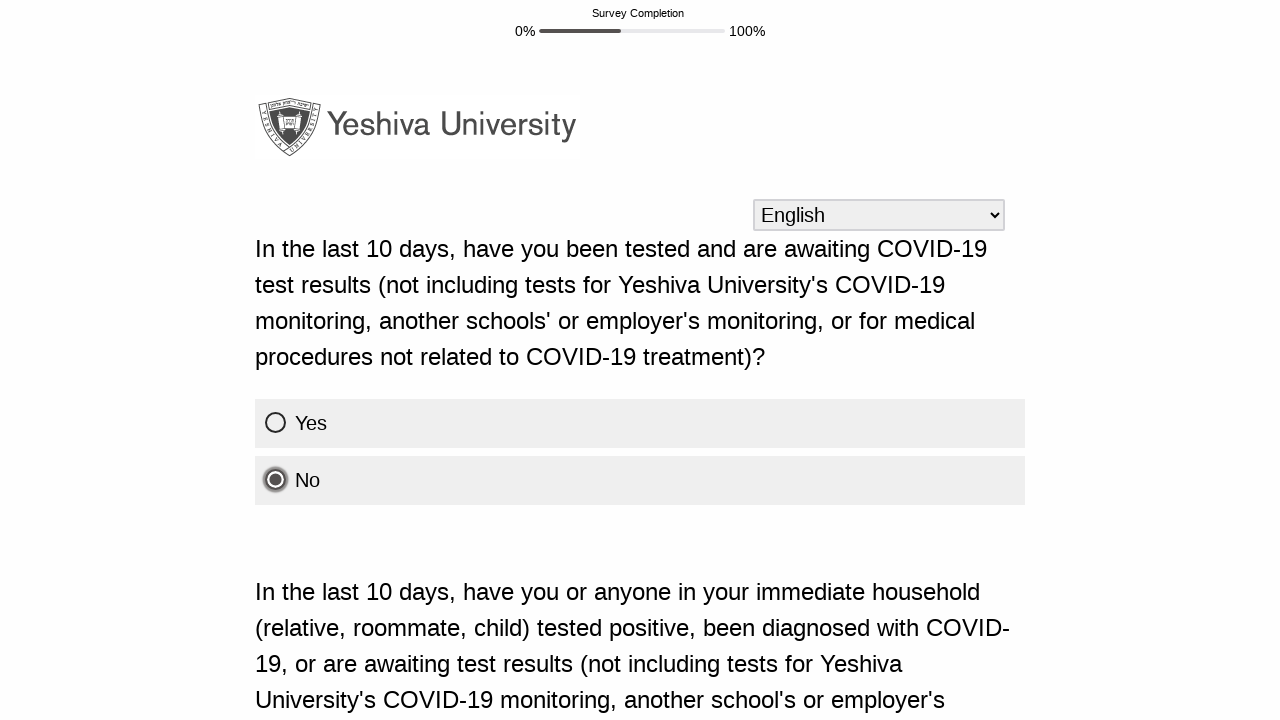

Selected response for second additional question at (640, 360) on xpath=//*[@id="QID117-4-label"]
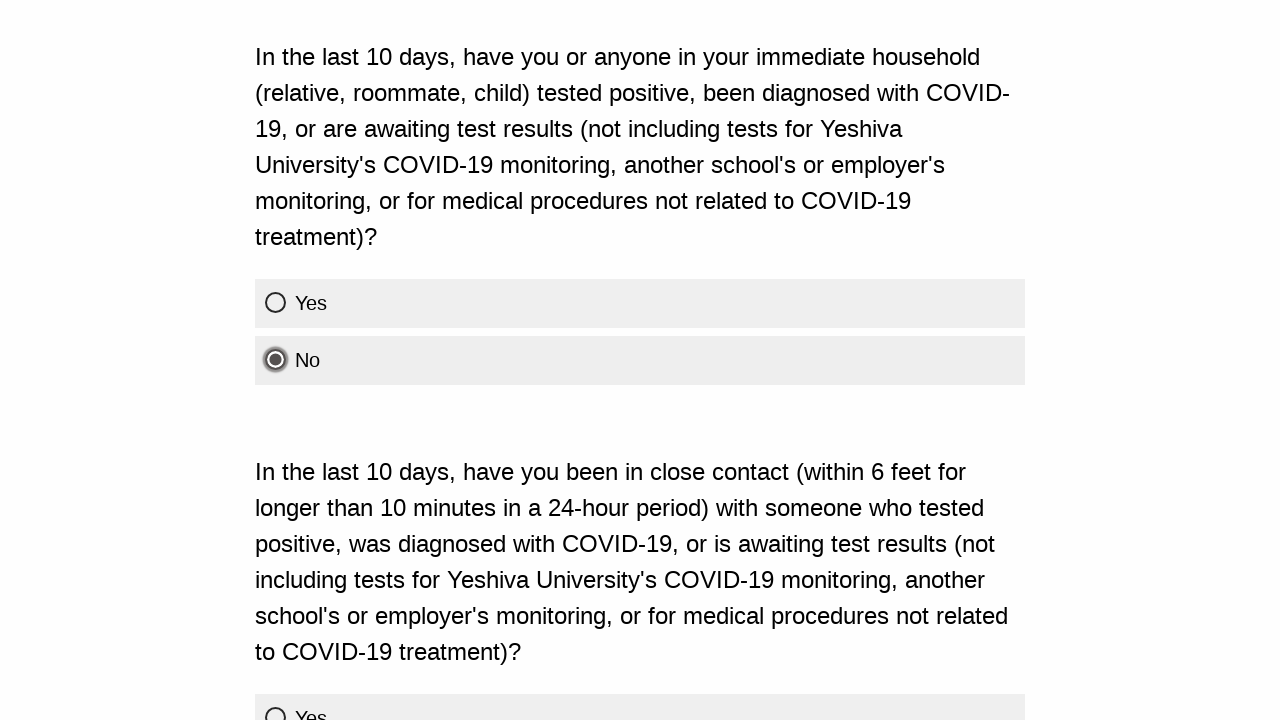

Selected response for third additional question at (640, 360) on xpath=//*[@id="QID118-3-label"]
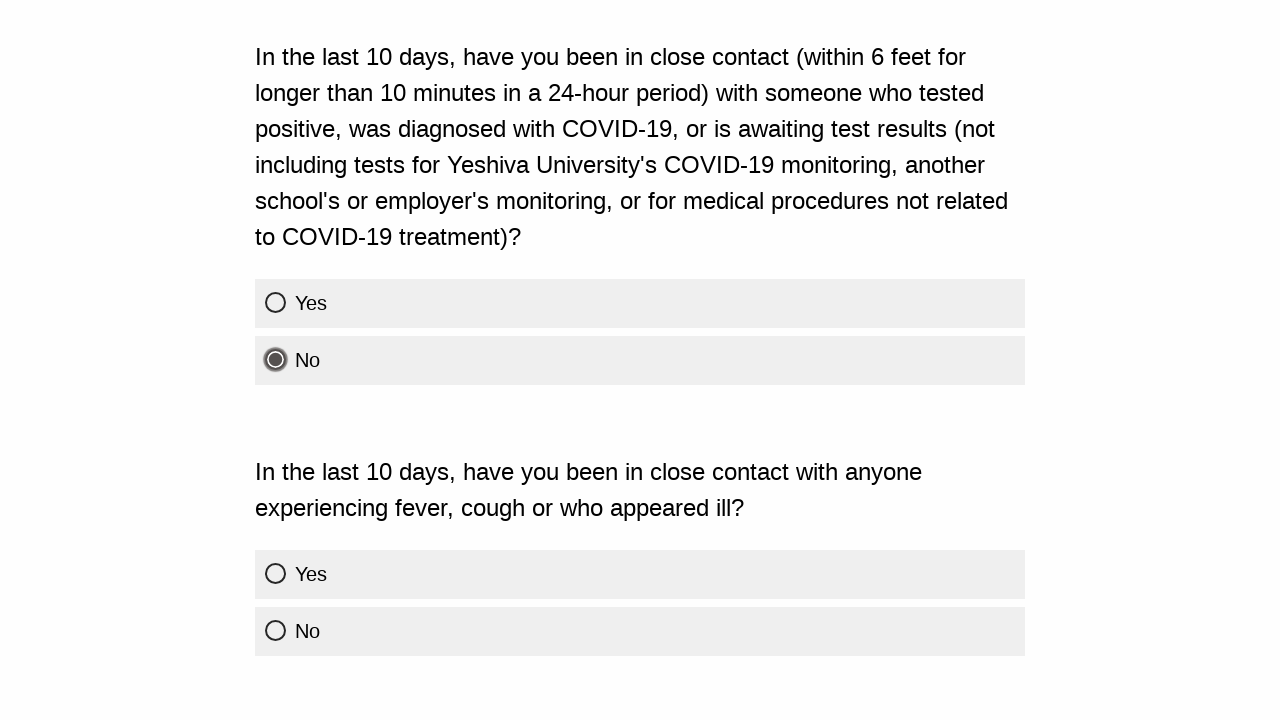

Selected response for fourth additional question at (640, 632) on xpath=//*[@id="QID138-2-label"]
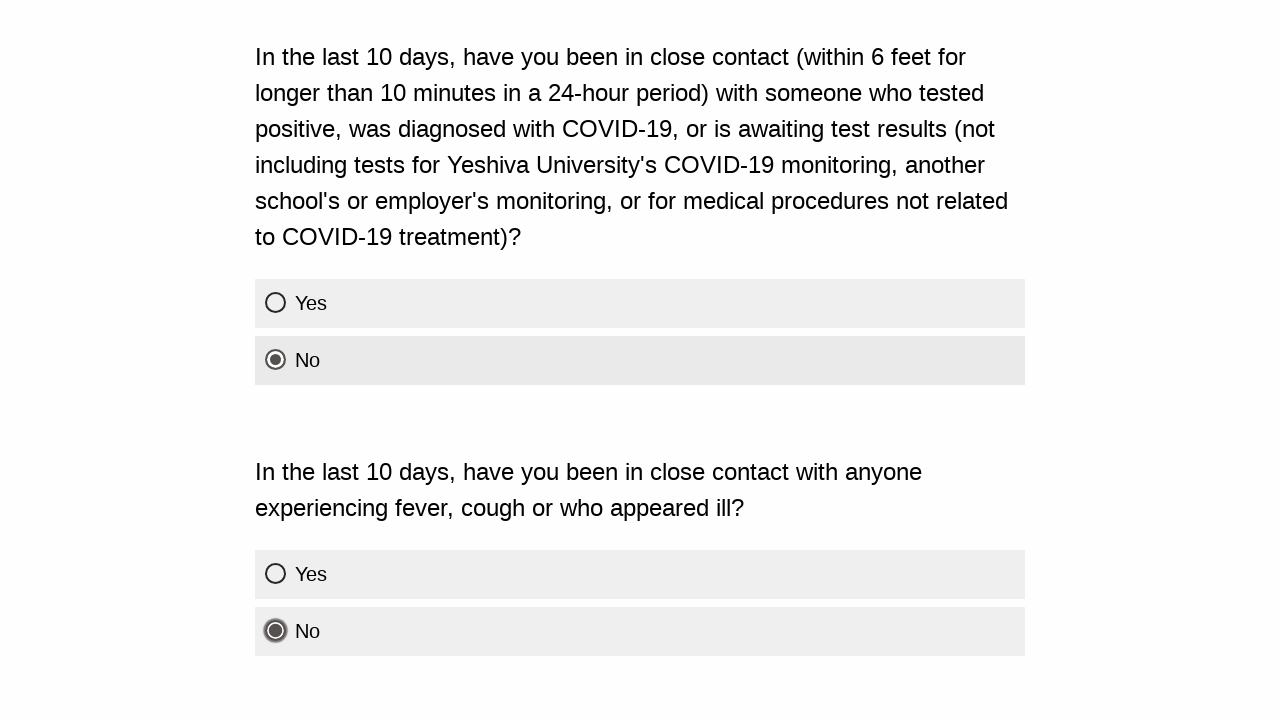

Selected response for fifth additional question at (640, 472) on xpath=//*[@id="QID105-1-label"]
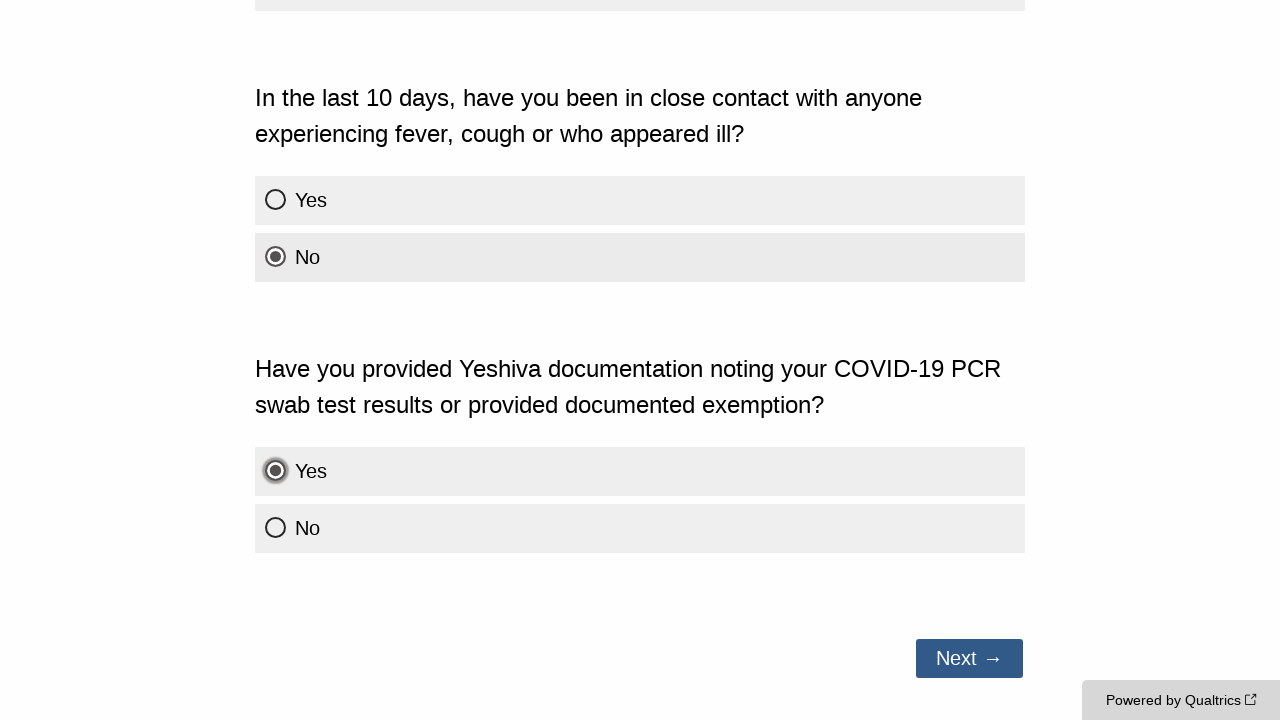

Clicked Next button to proceed to personal information page at (970, 658) on #NextButton
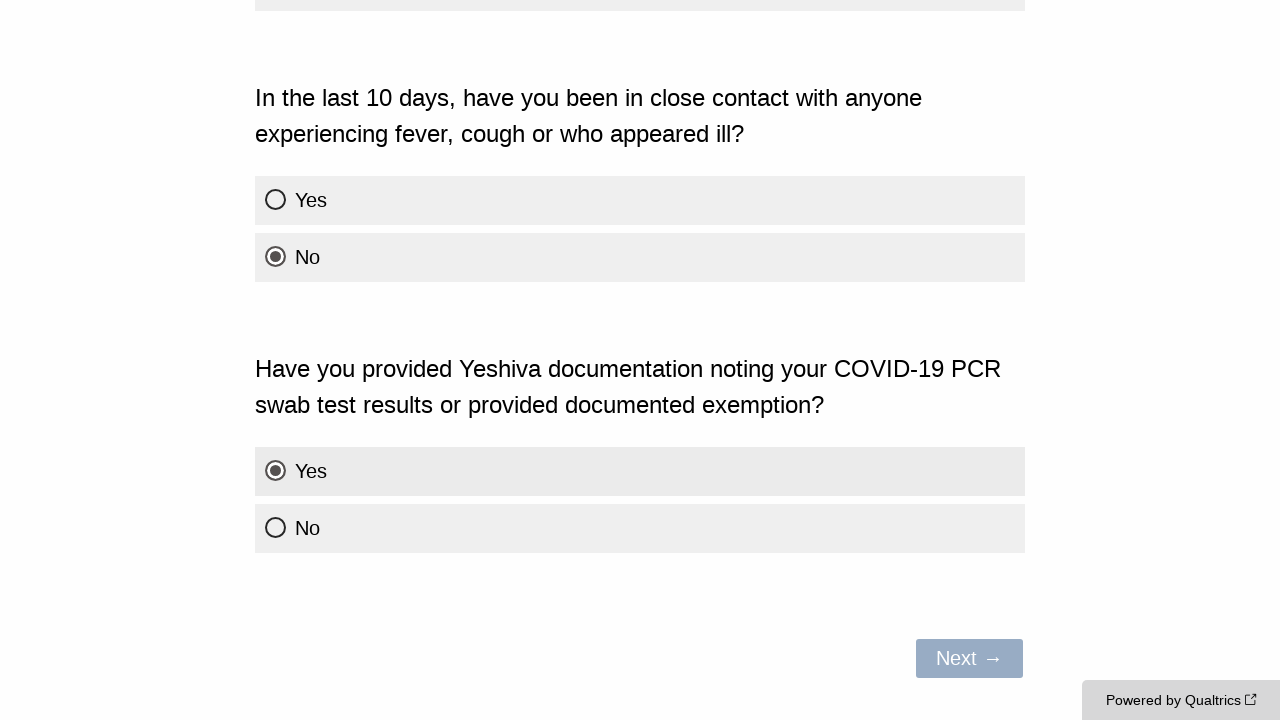

Clicked first name field at (664, 334) on xpath=//*[@id="QR~QID25~1"]
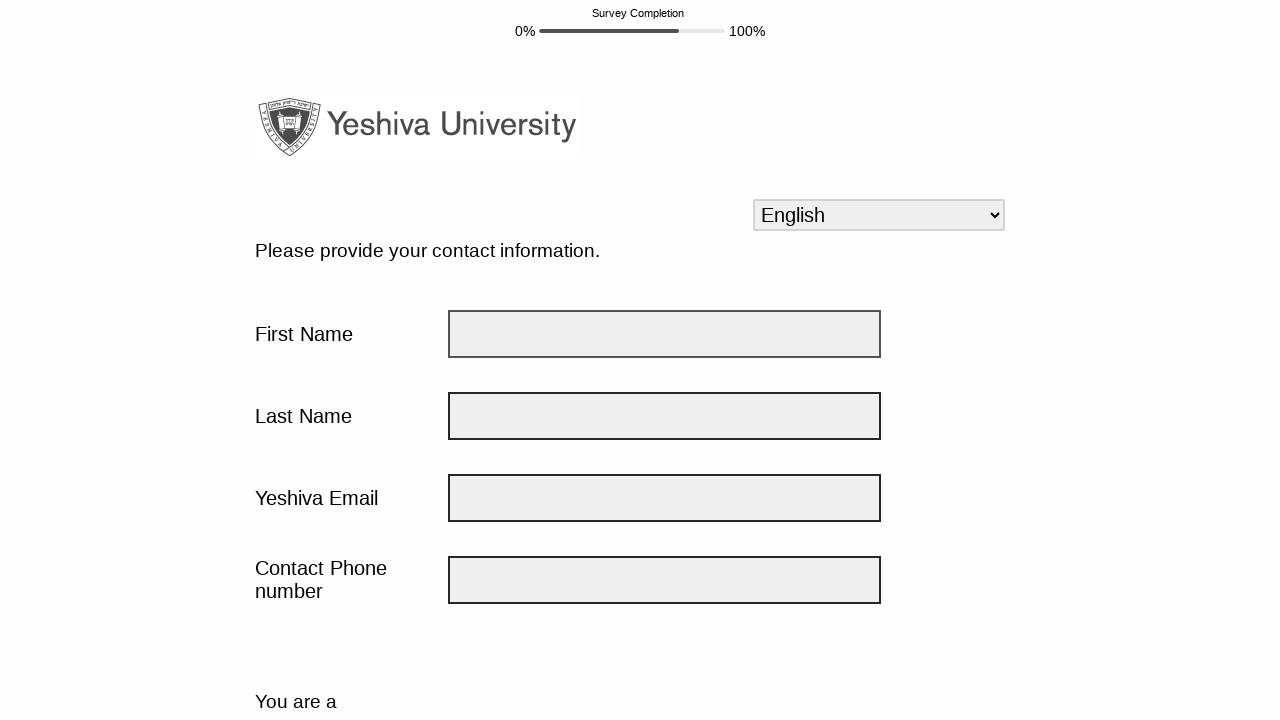

Filled first name field with 'Noah' on #QR\~QID25\~1
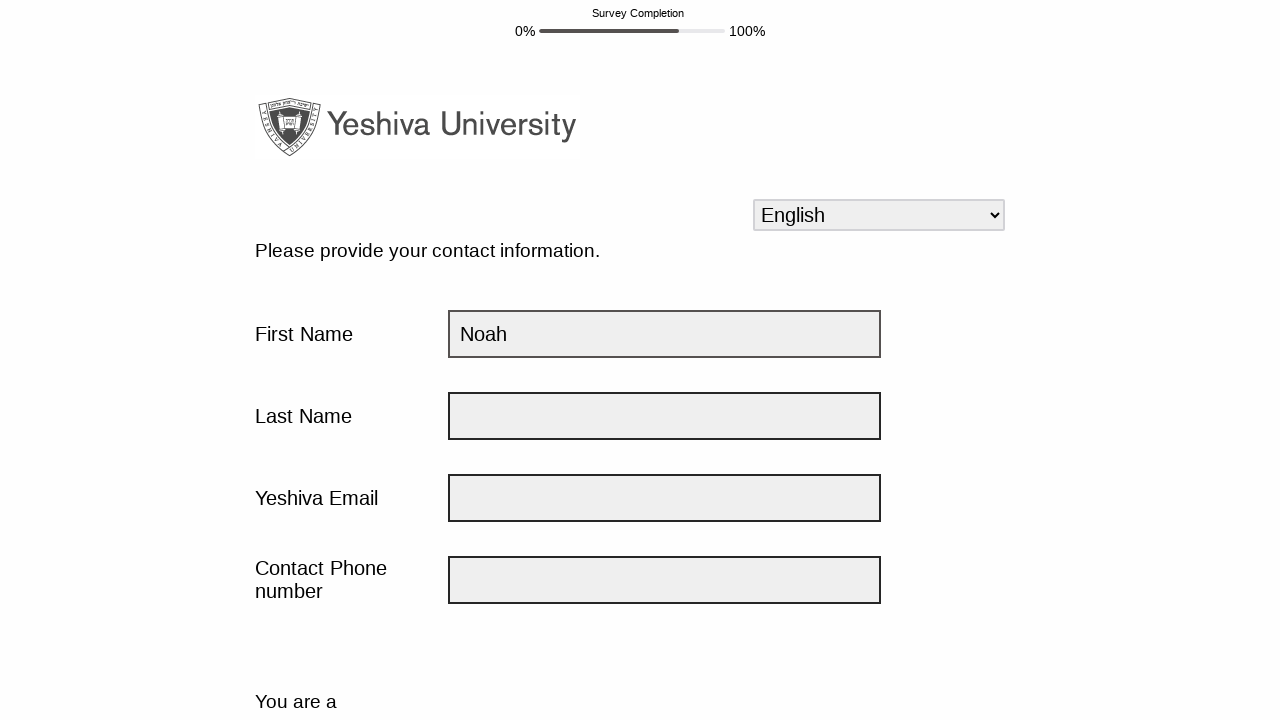

Clicked last name field at (664, 416) on xpath=//*[@id="QR~QID25~2"]
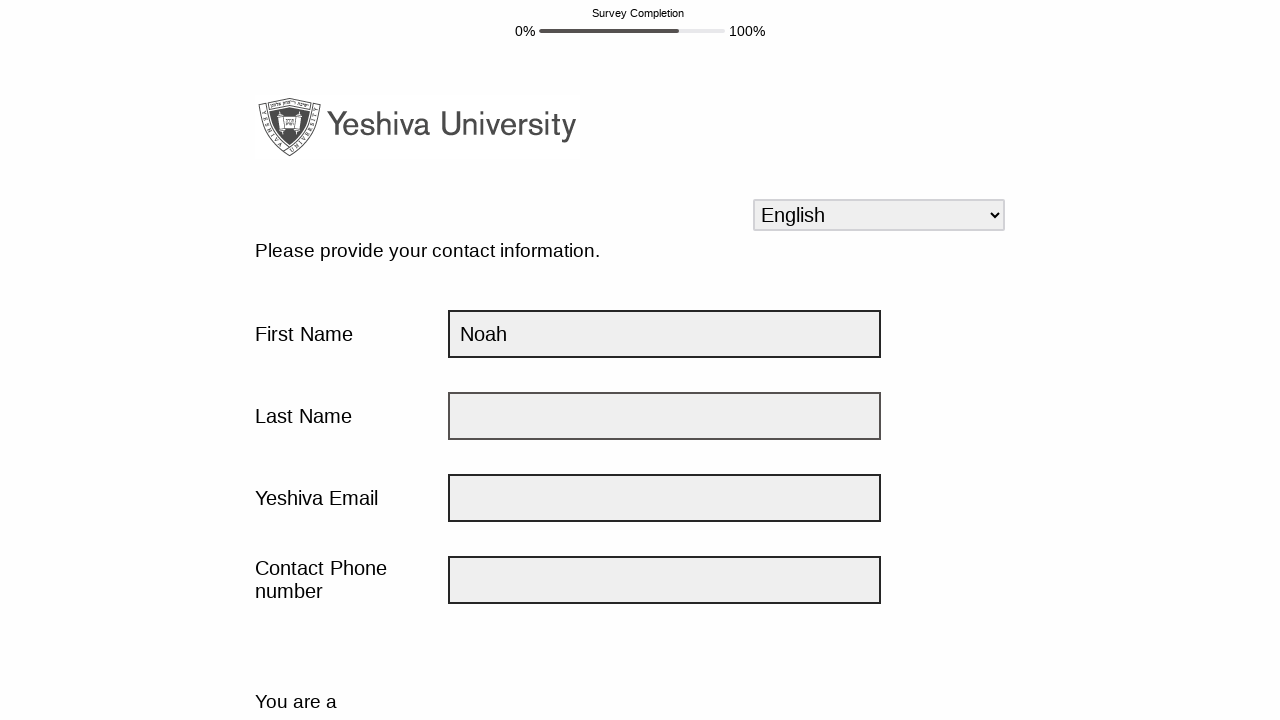

Filled last name field with 'Johnson' on #QR\~QID25\~2
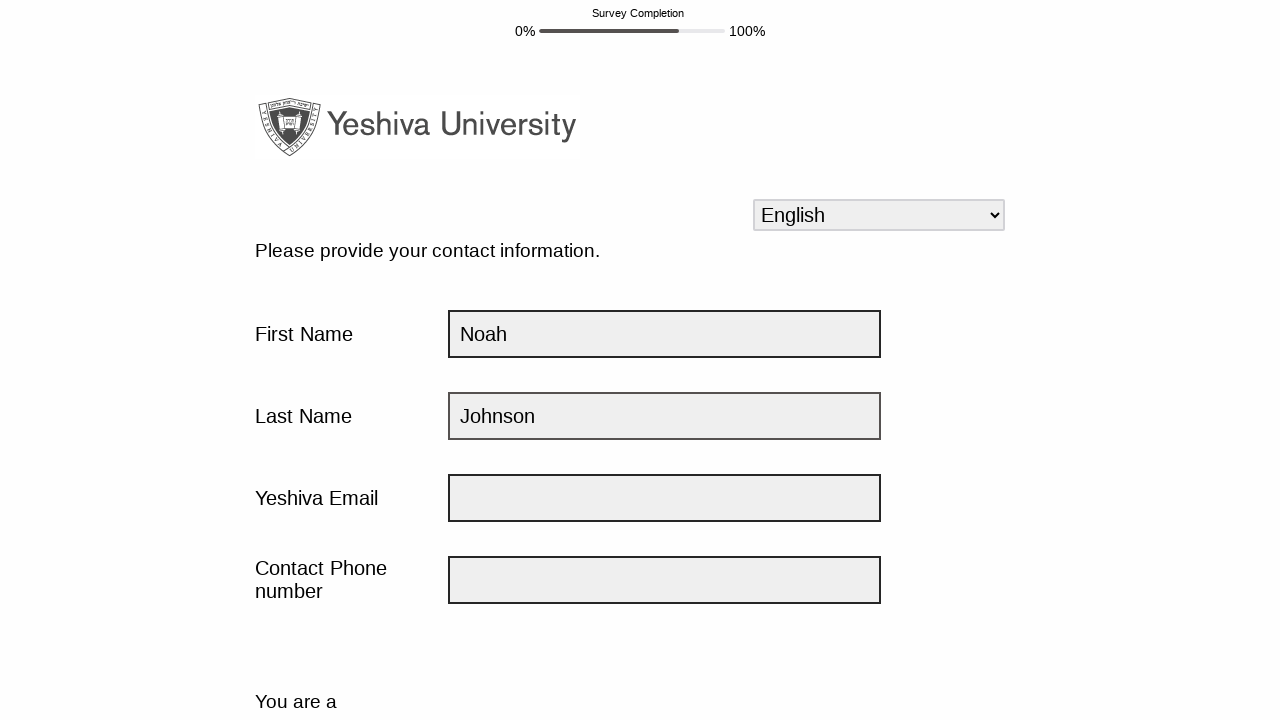

Clicked email field at (664, 498) on xpath=//*[@id="QR~QID25~3"]
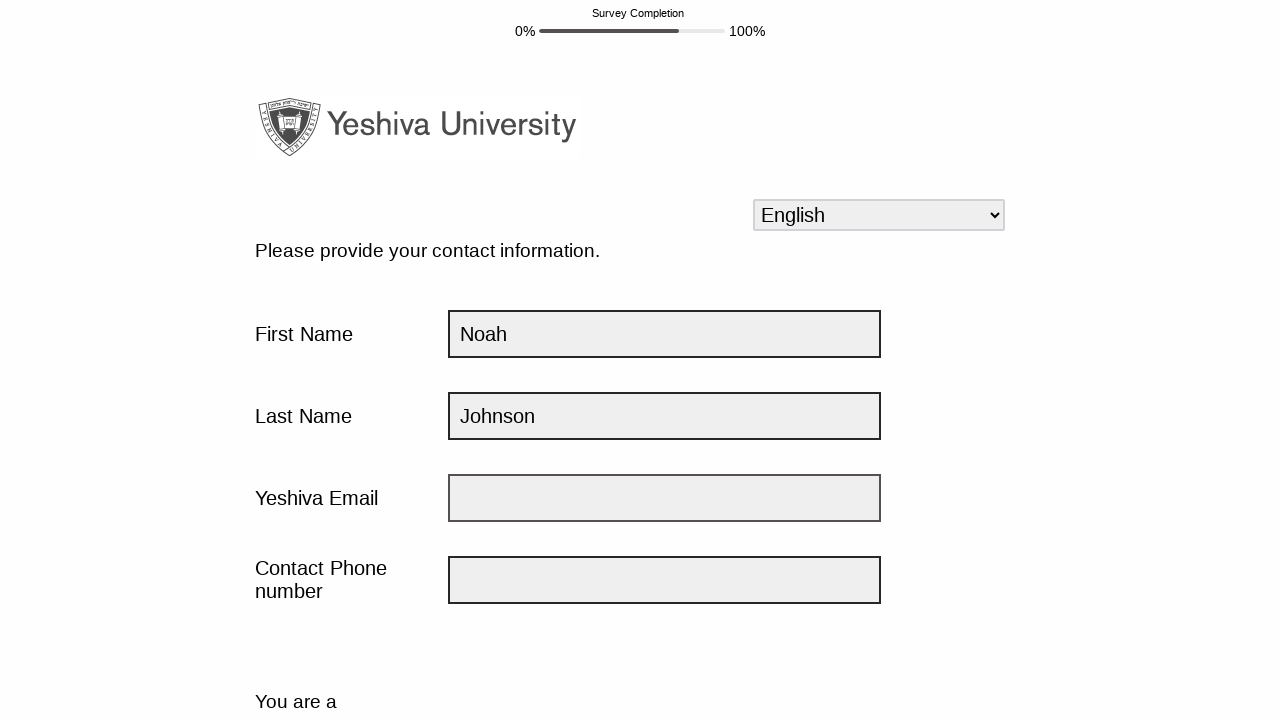

Filled email field with 'noah.johnson@example.edu' on #QR\~QID25\~3
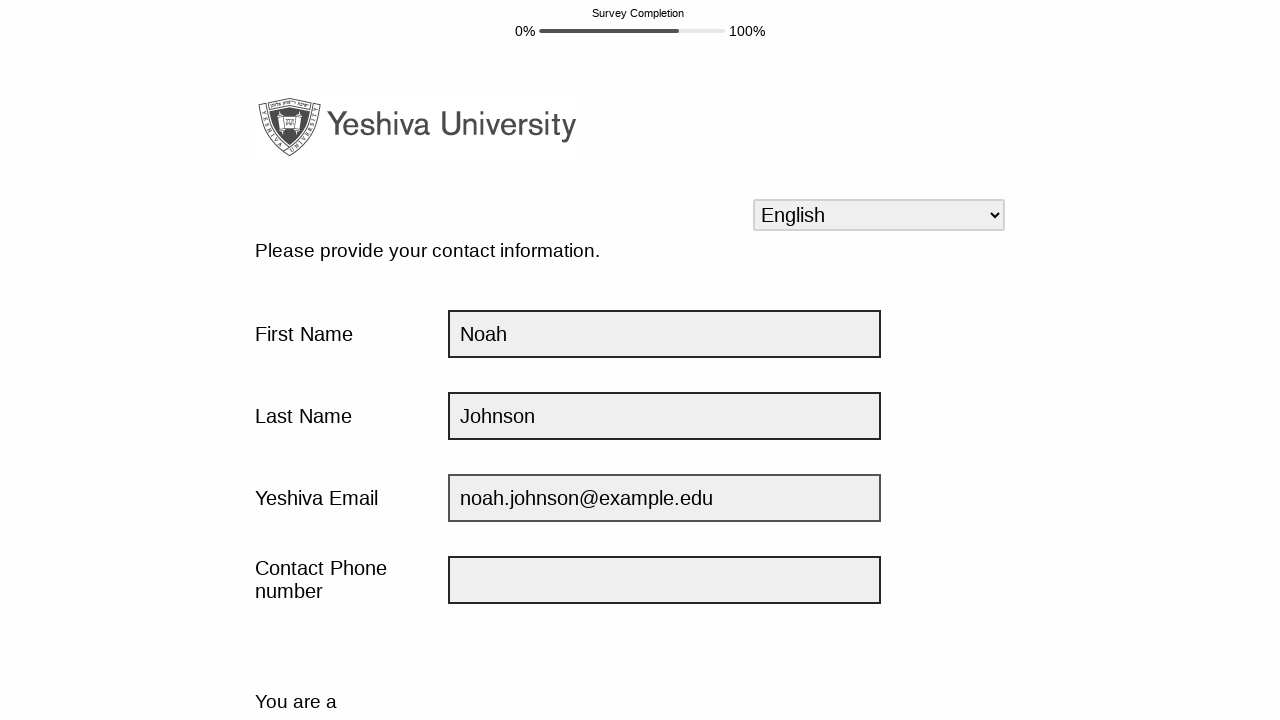

Clicked ID number field at (664, 580) on xpath=//*[@id="QR~QID25~4"]
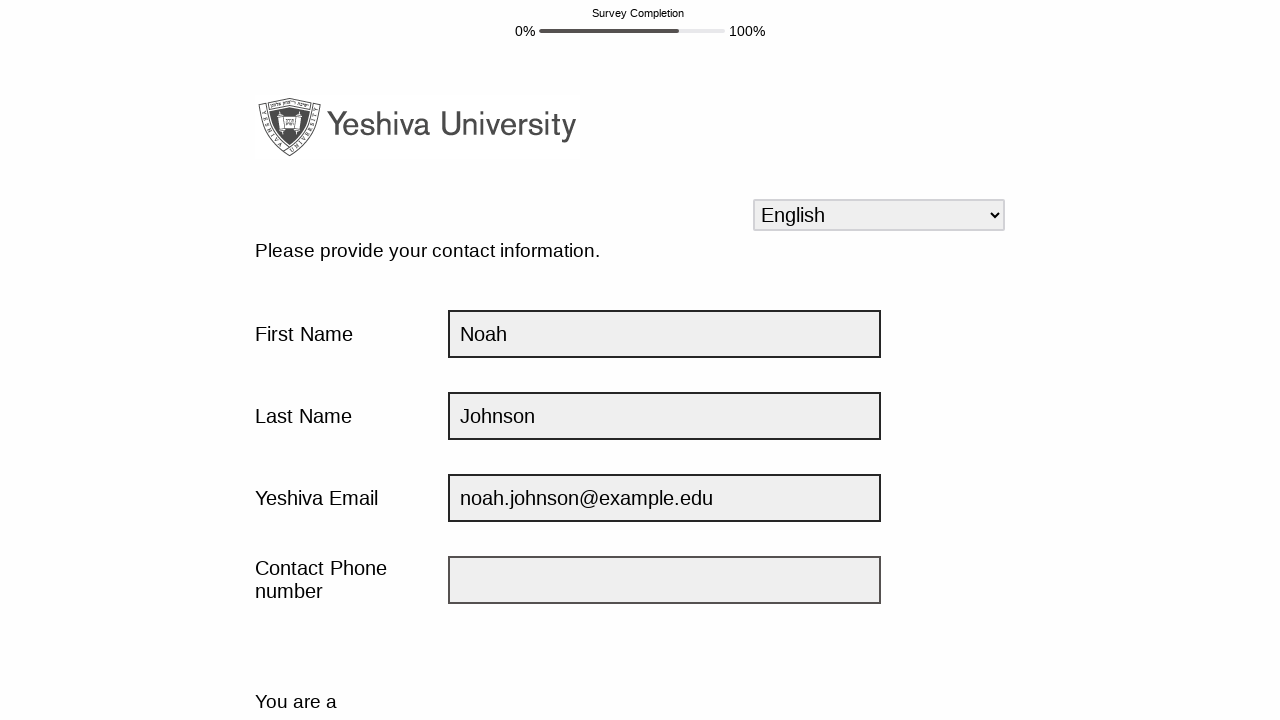

Filled ID number field with '1' on #QR\~QID25\~4
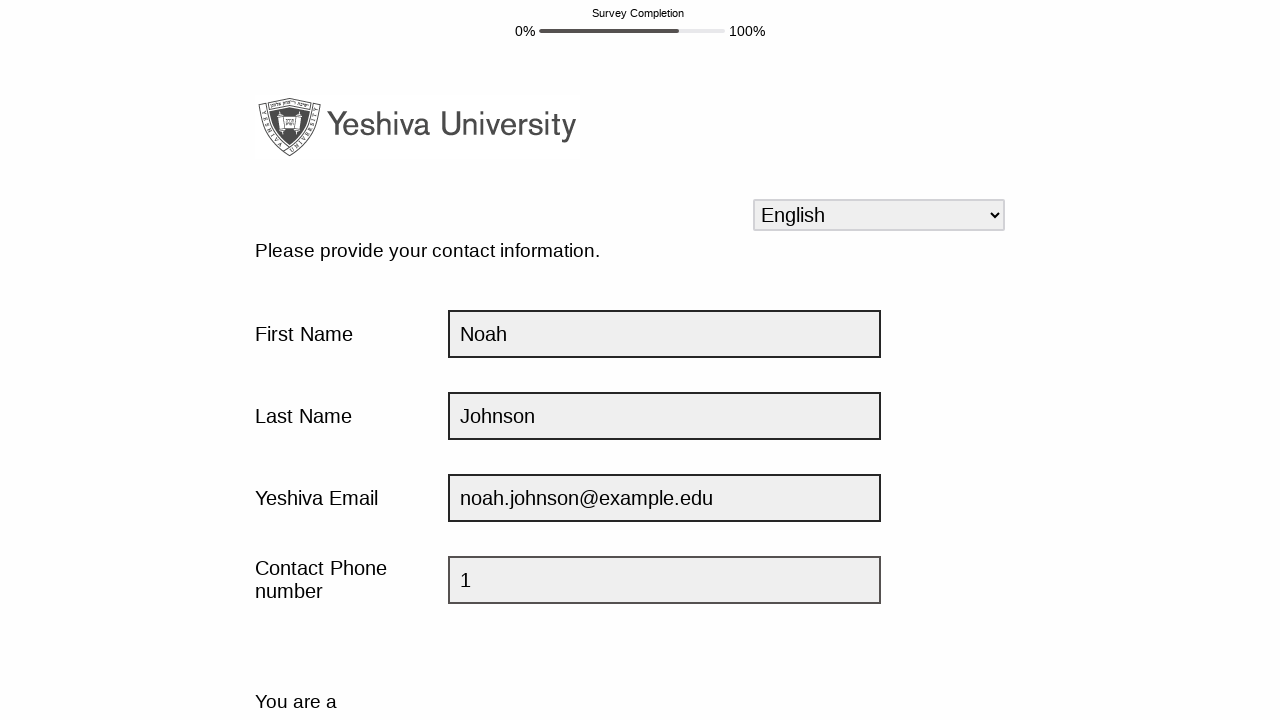

Selected role option at (450, 360) on xpath=//*[@id="QID110-1-label"]
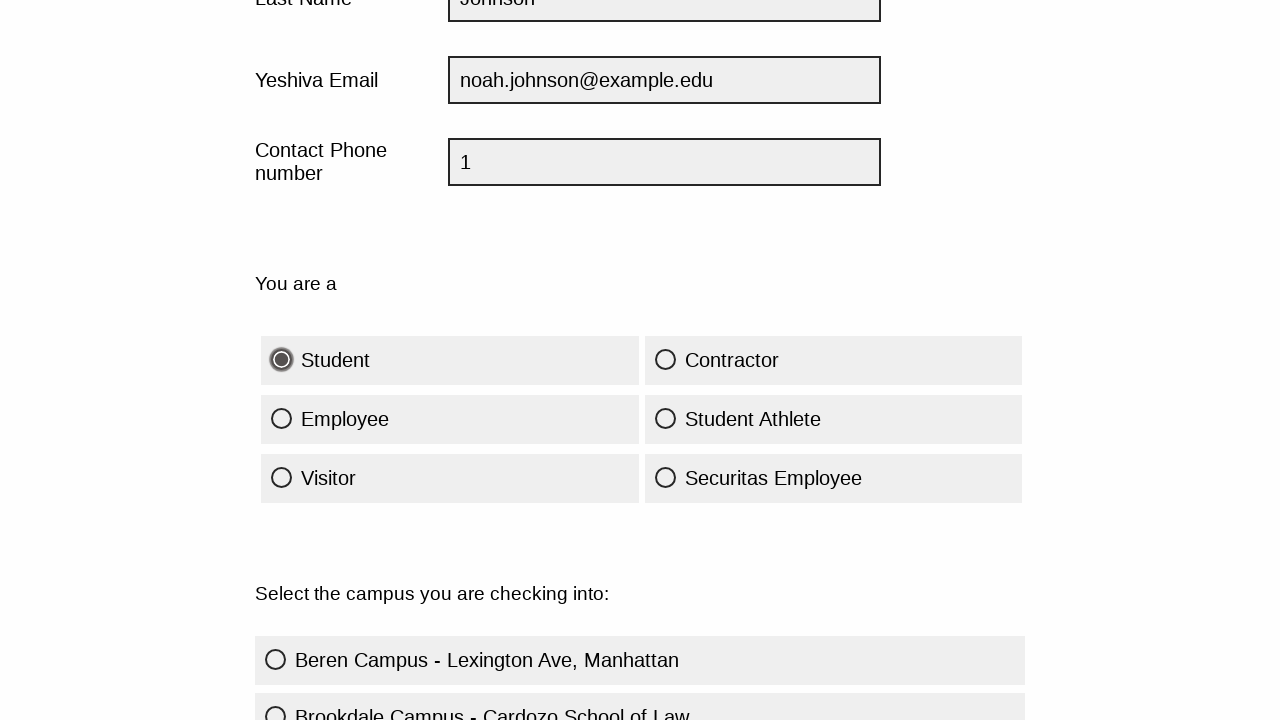

Selected campus option at (640, 360) on xpath=//*[@id="QID112-1-label"]
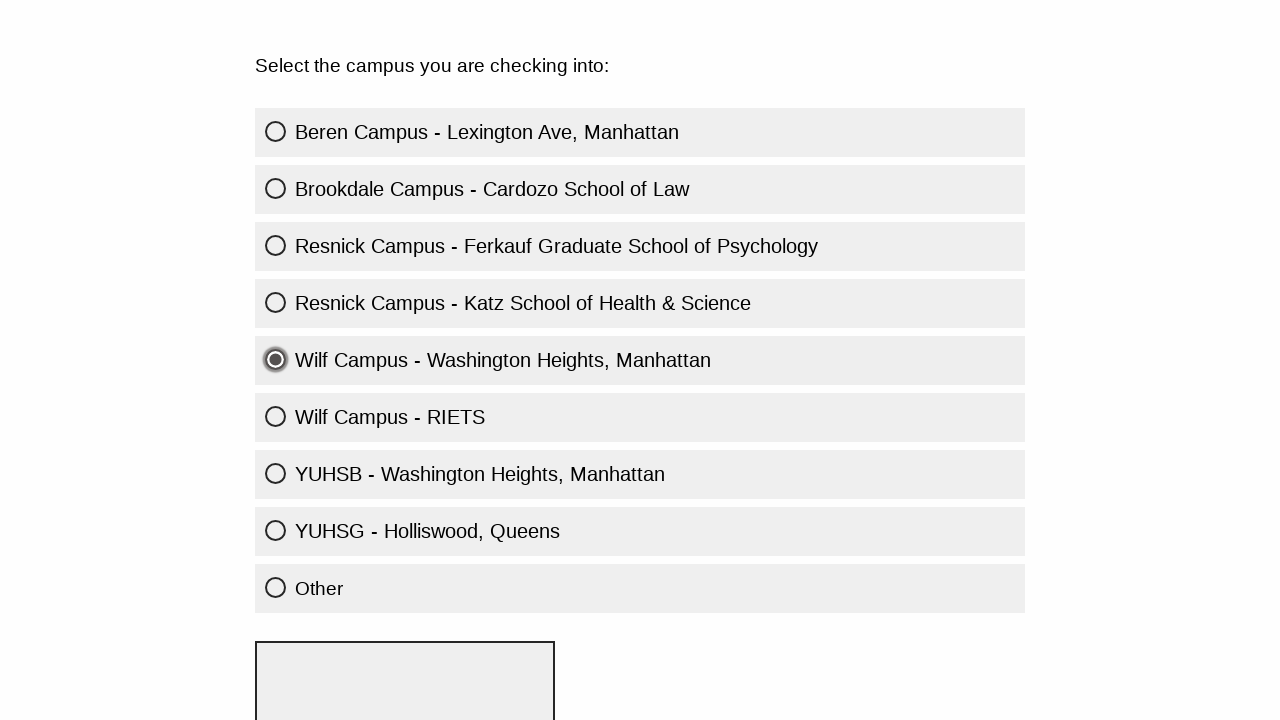

Clicked Submit button to complete COVID-19 health screening form at (966, 658) on #NextButton
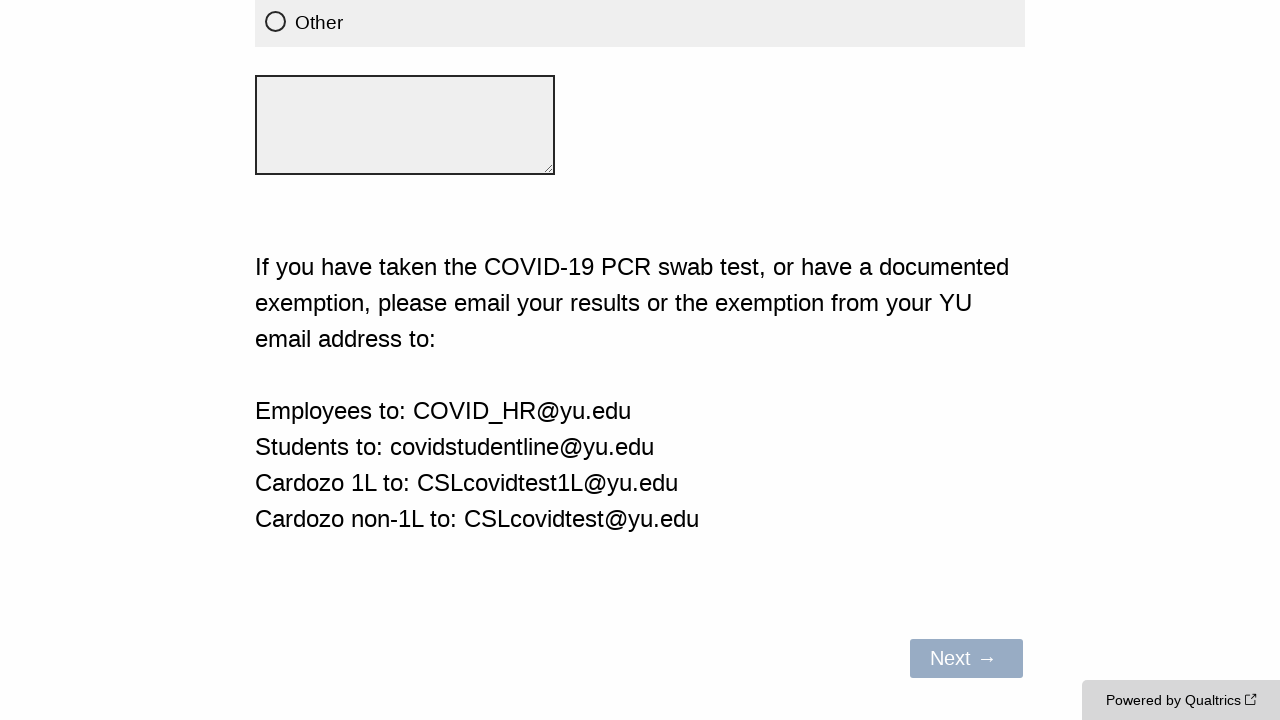

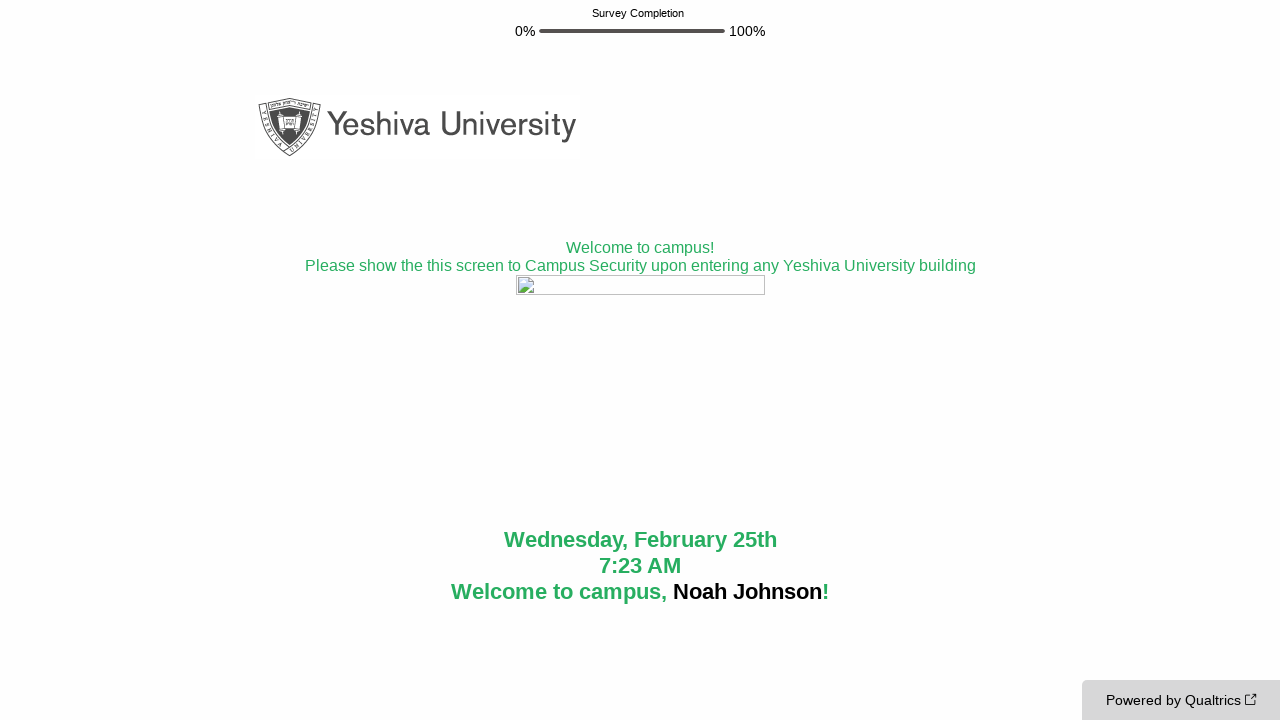